Tests alert handling by entering a name, triggering an alert, and accepting it

Starting URL: http://www.qaclickacademy.com/practice.php

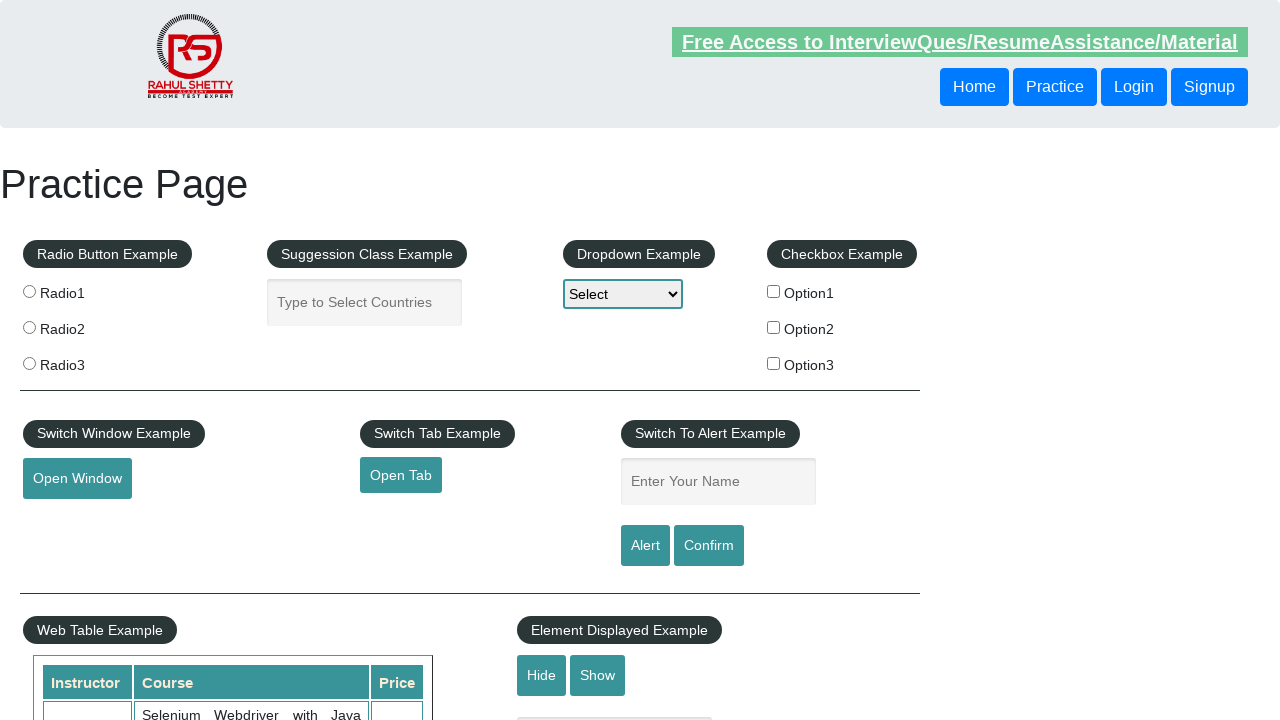

Filled name field with 'TestUser' on #name
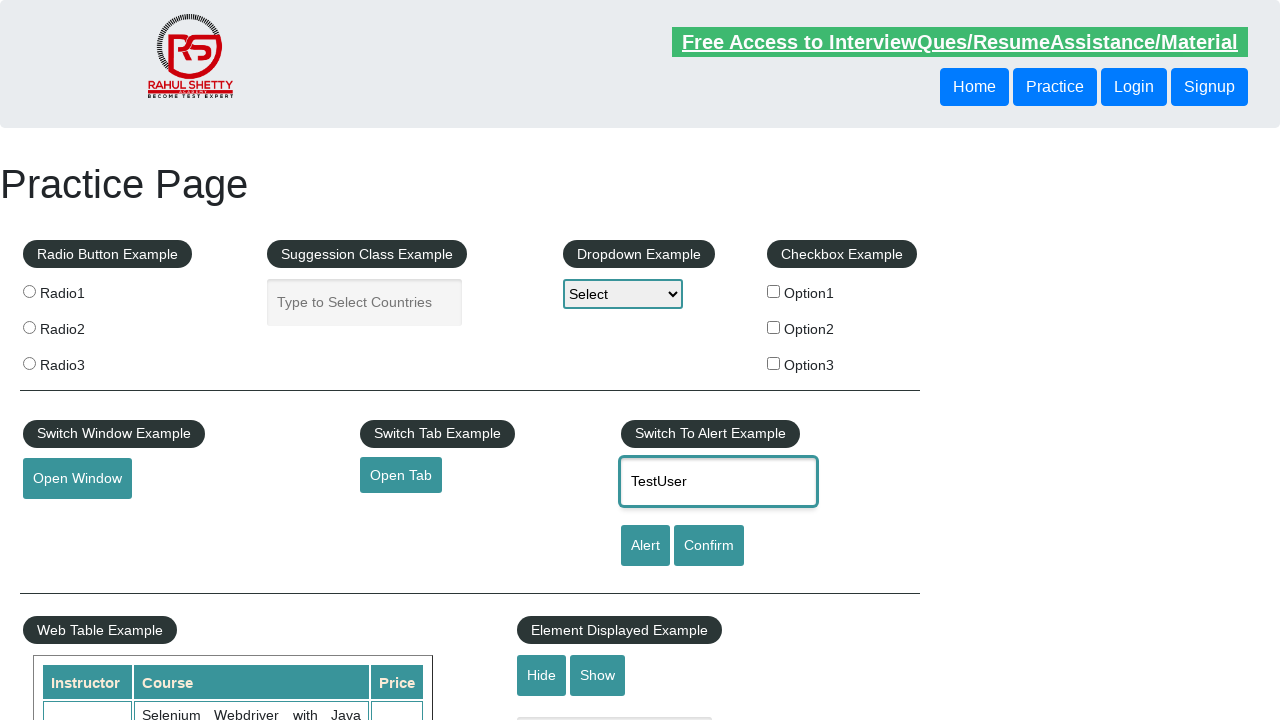

Clicked alert button to trigger alert dialog at (645, 546) on #alertbtn
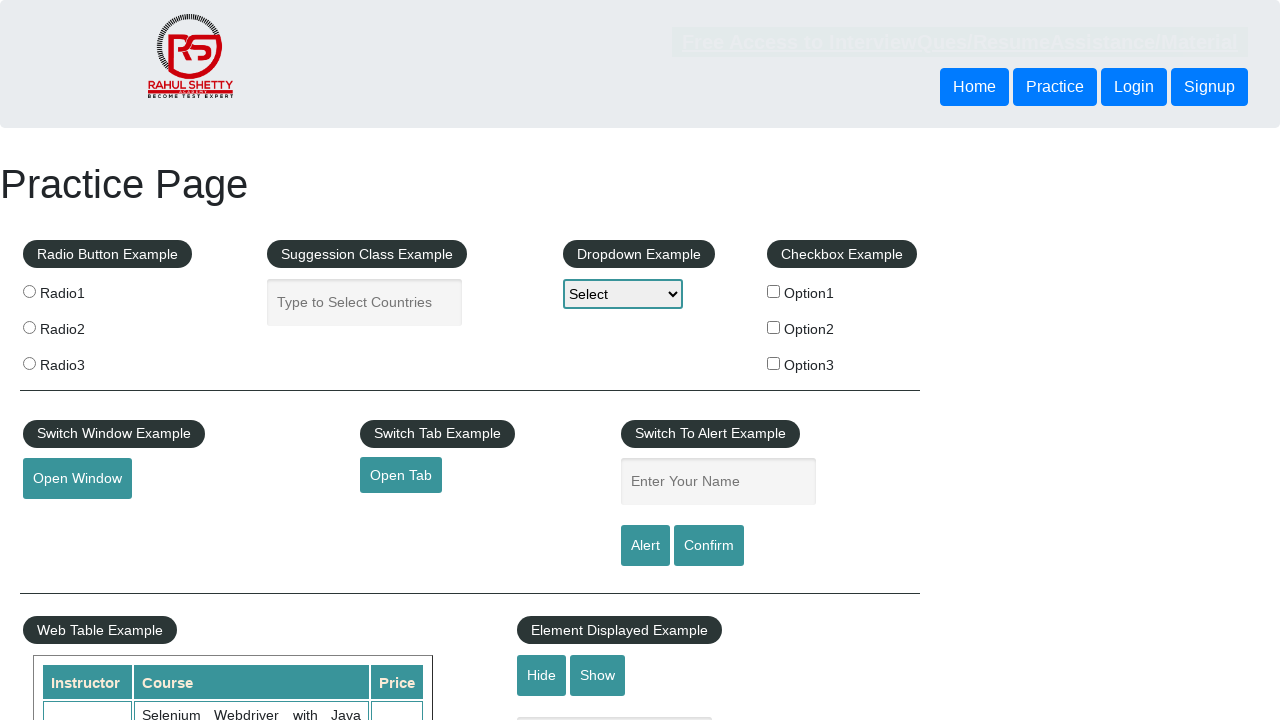

Set up dialog handler to accept alert
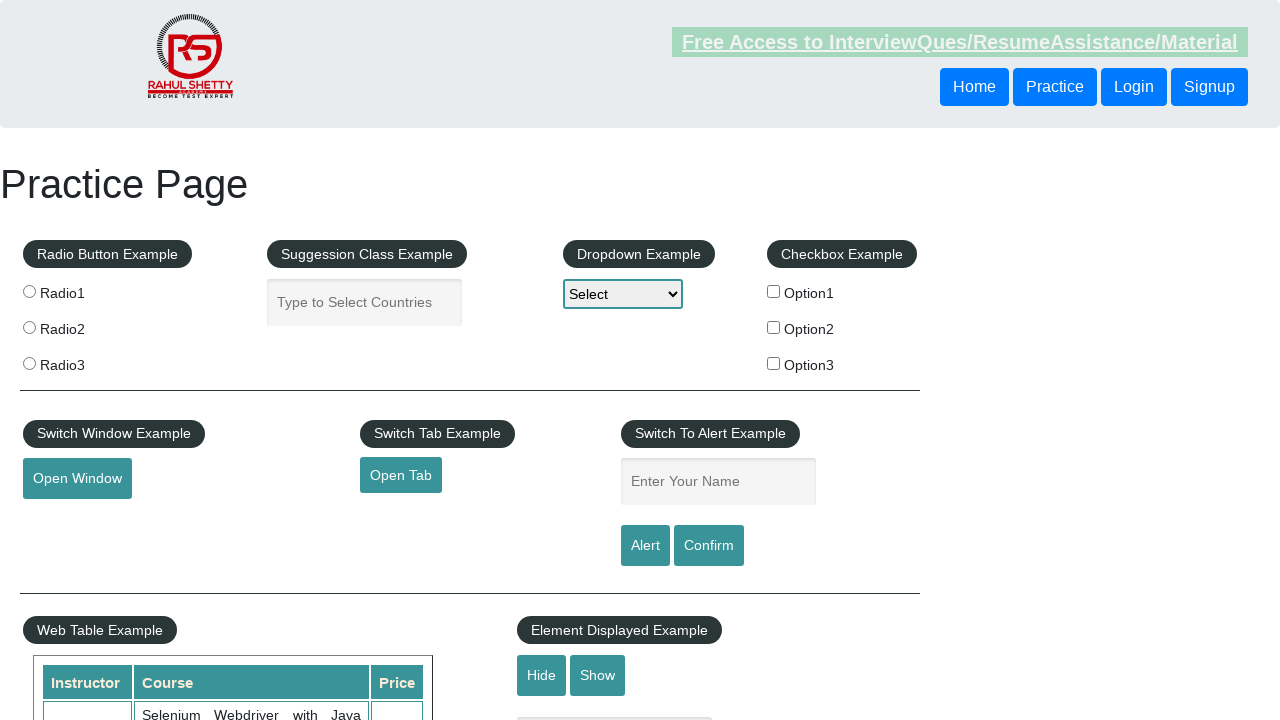

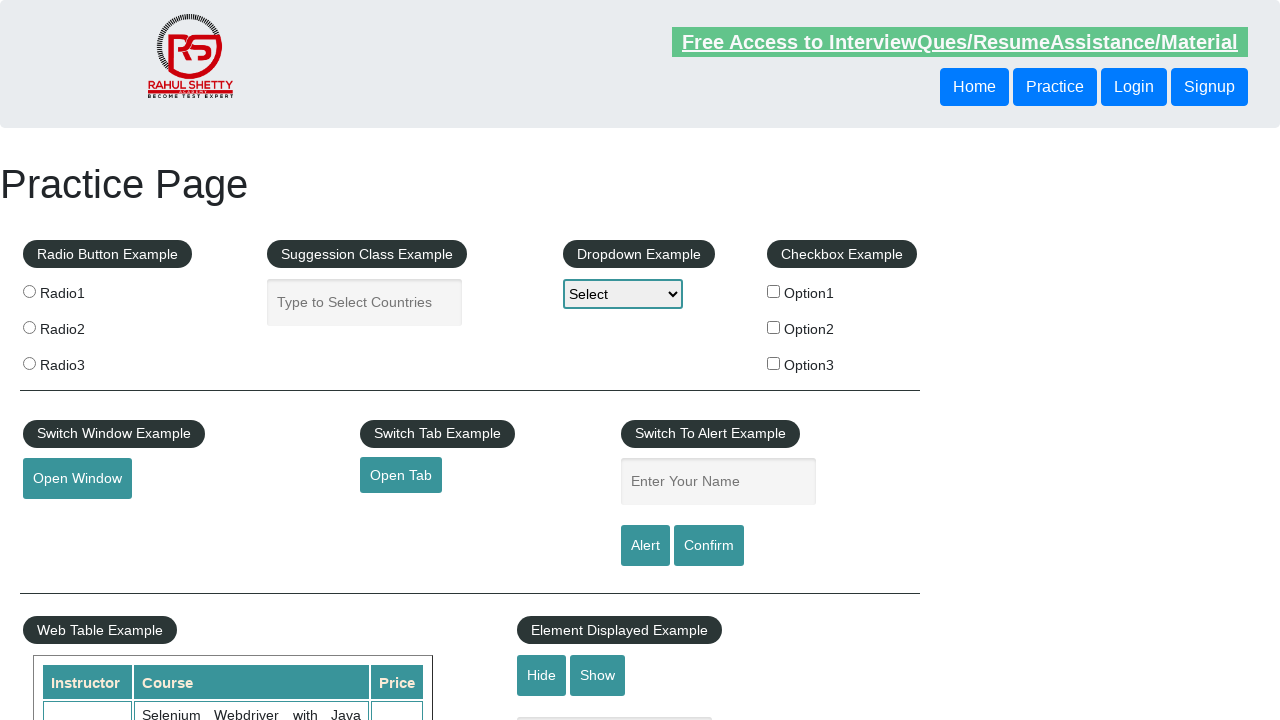